Verifies that the main menu on the Fabio Pizza website contains exactly 7 menu items

Starting URL: https://www.fabiopizza.ro

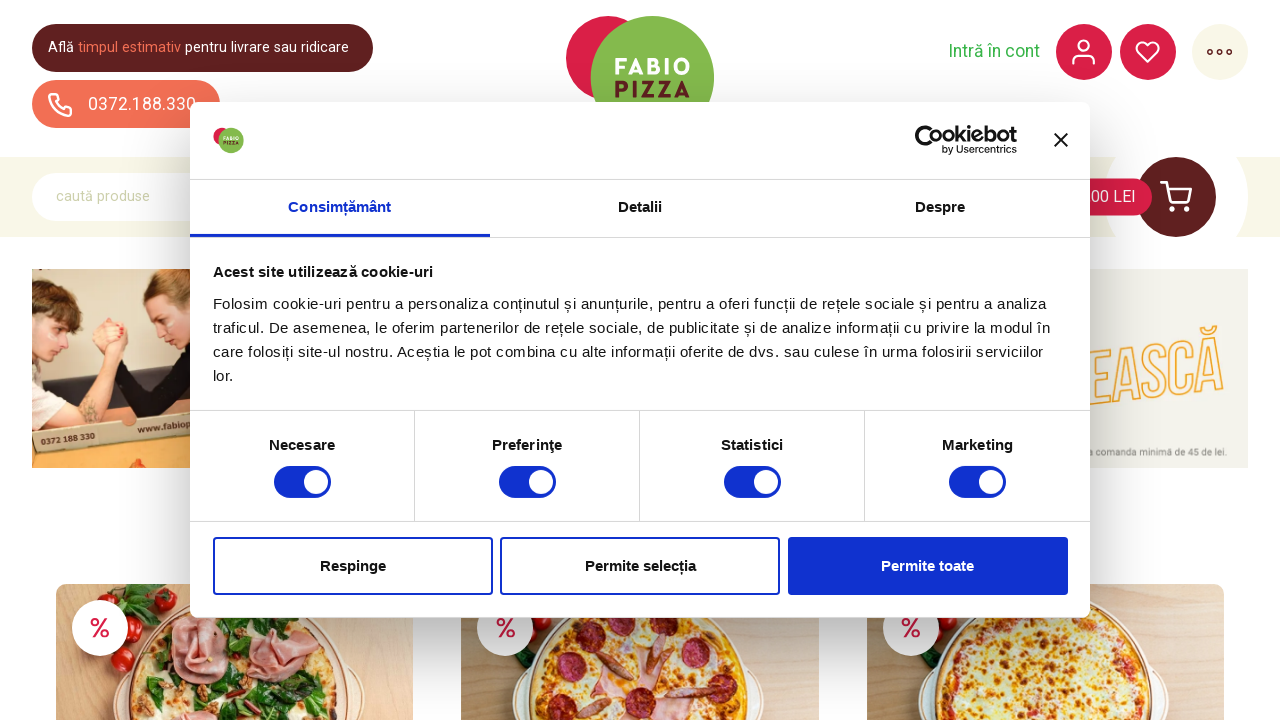

Navigated to Fabio Pizza website at https://www.fabiopizza.ro
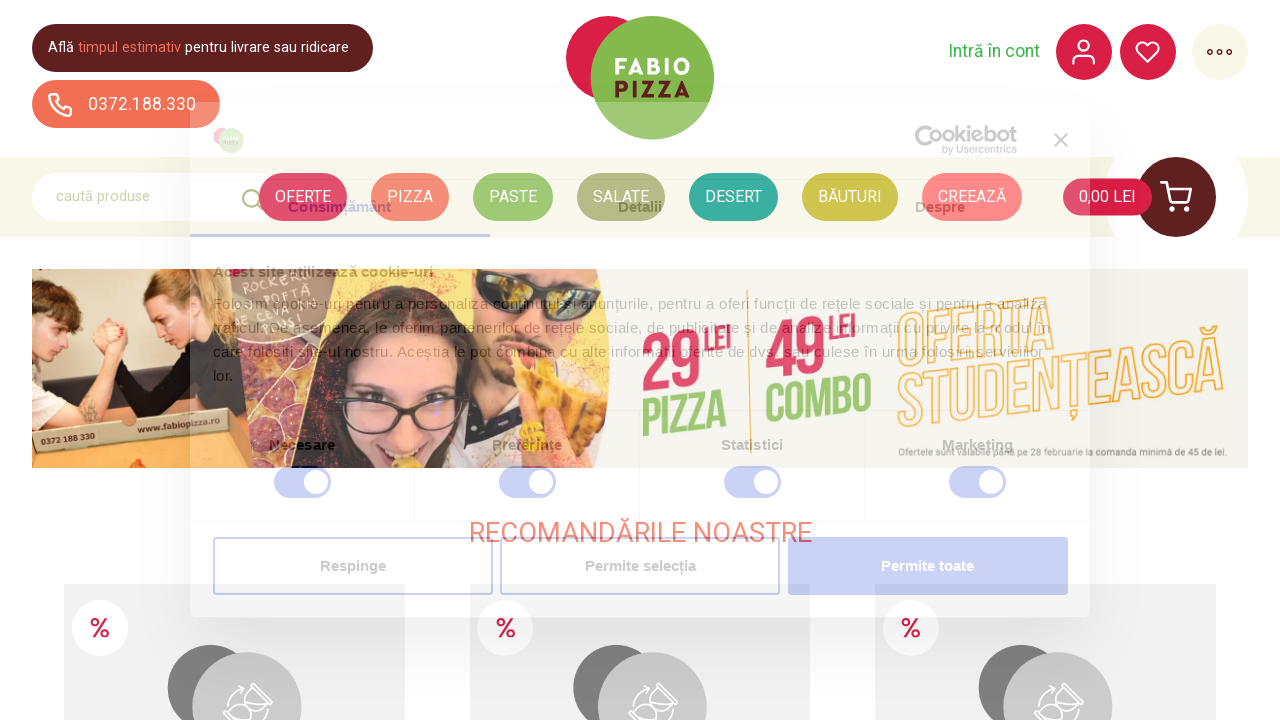

Located all menu items from the main menu
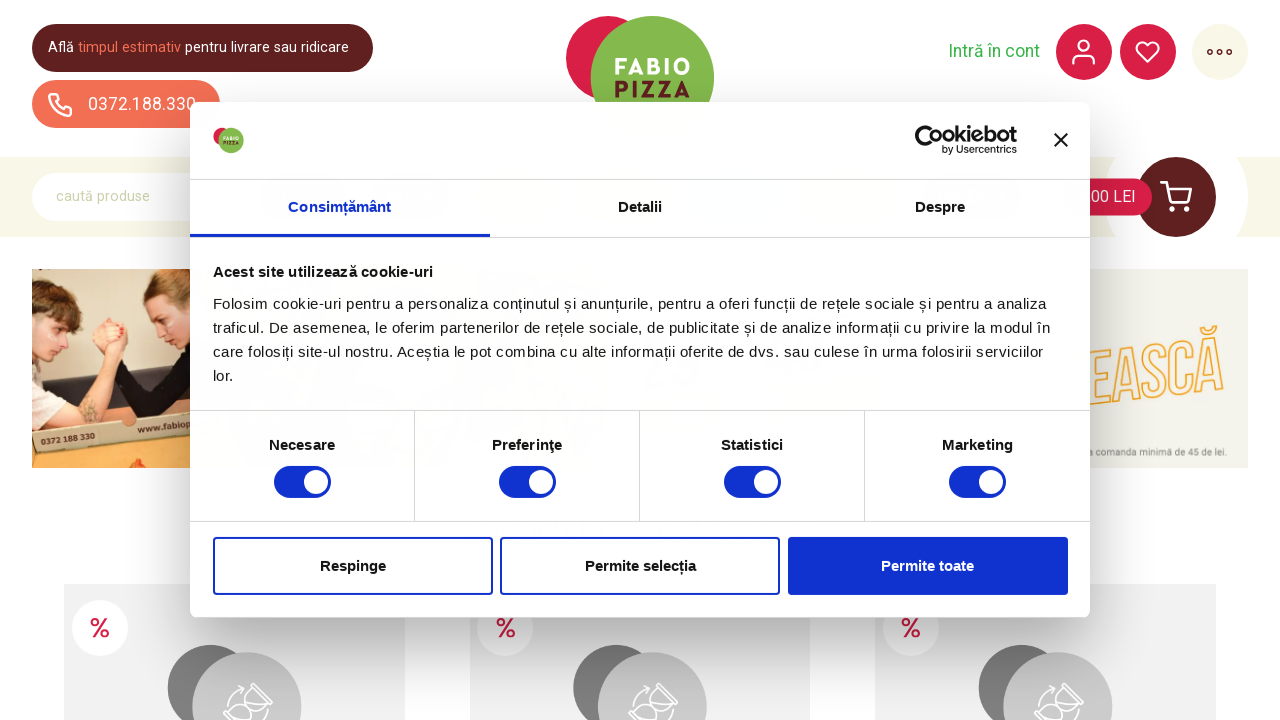

Verified that main menu contains exactly 7 menu items
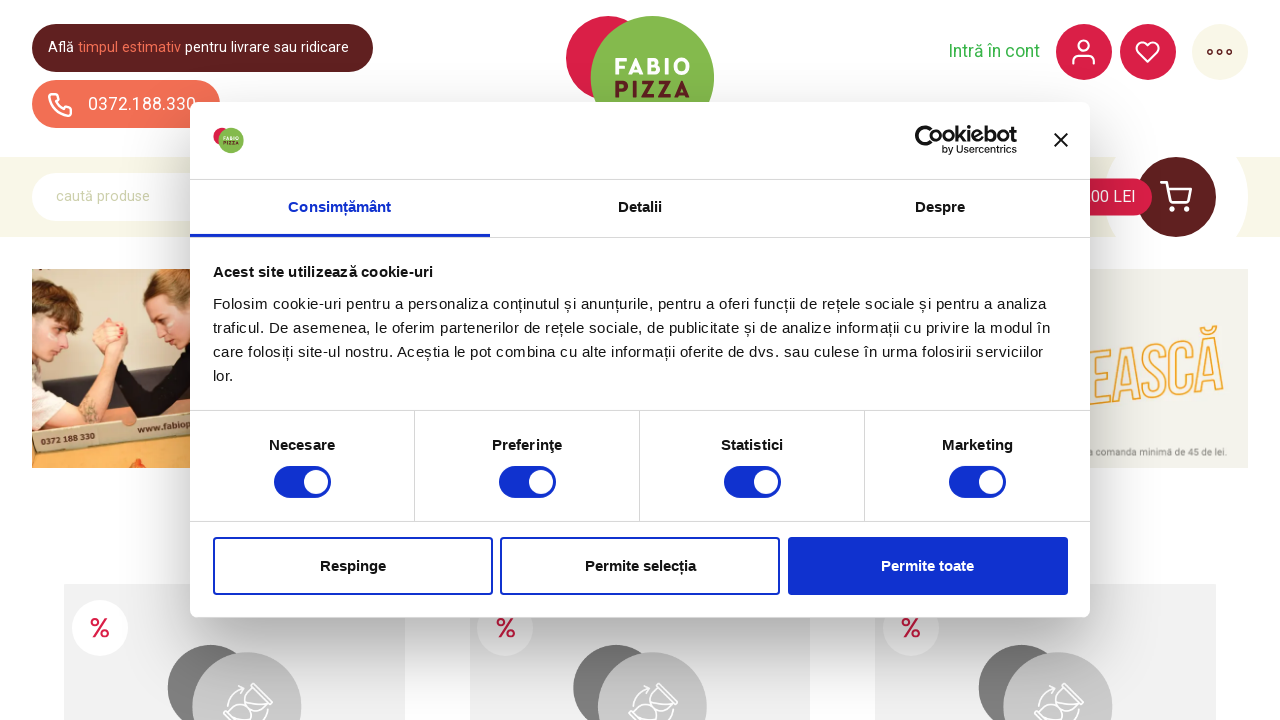

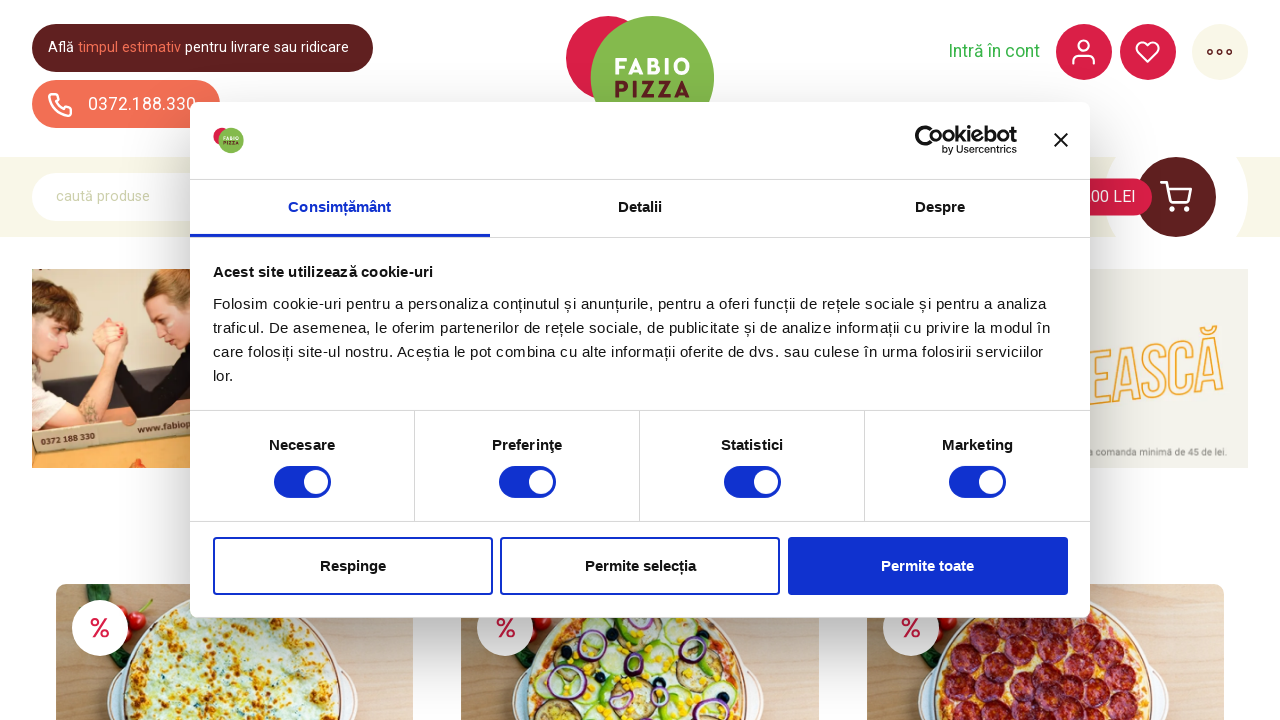